Navigates to the OrangeHRM login page and verifies that links are present on the page

Starting URL: https://opensource-demo.orangehrmlive.com/web/index.php/auth/login

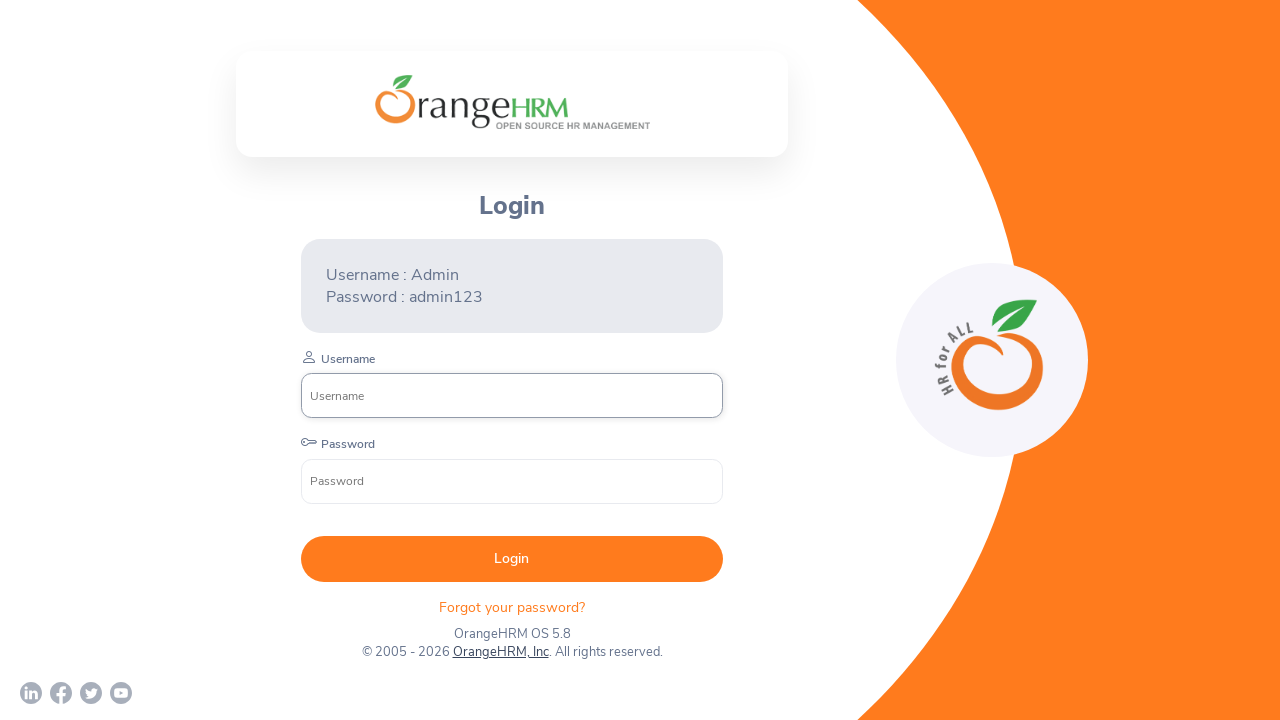

Navigated to OrangeHRM login page
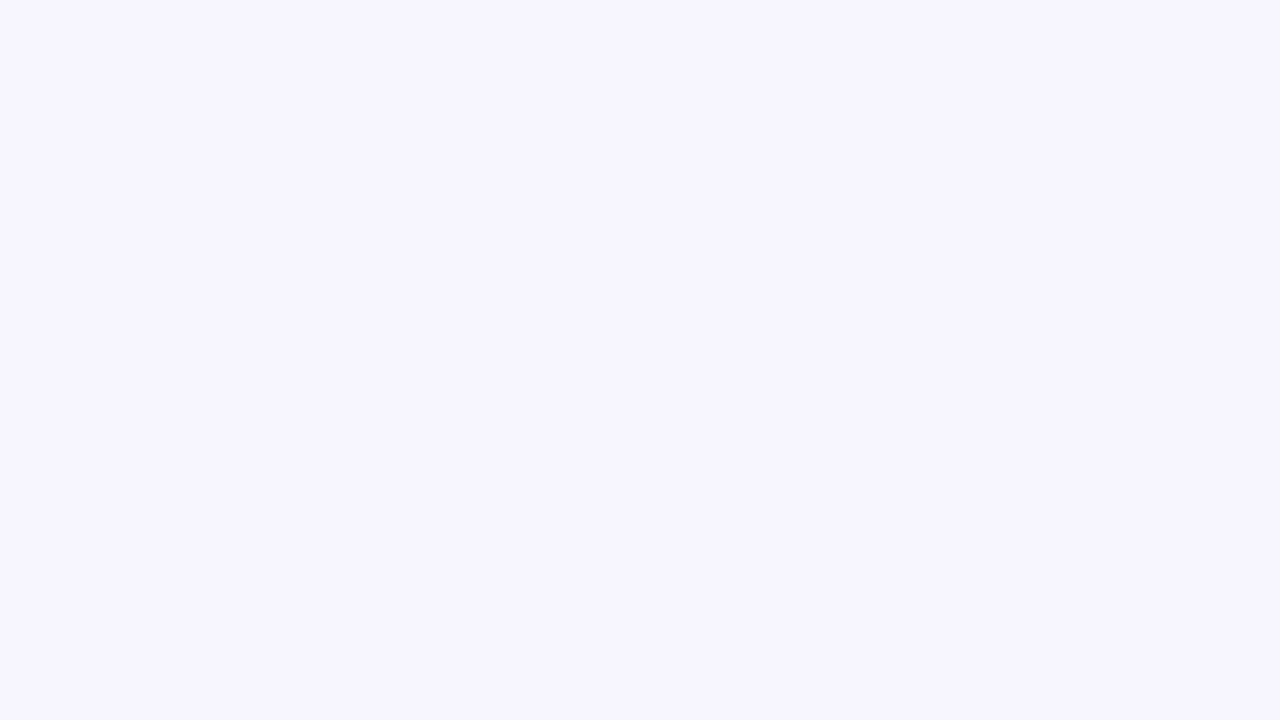

Waited for links to be present on the page
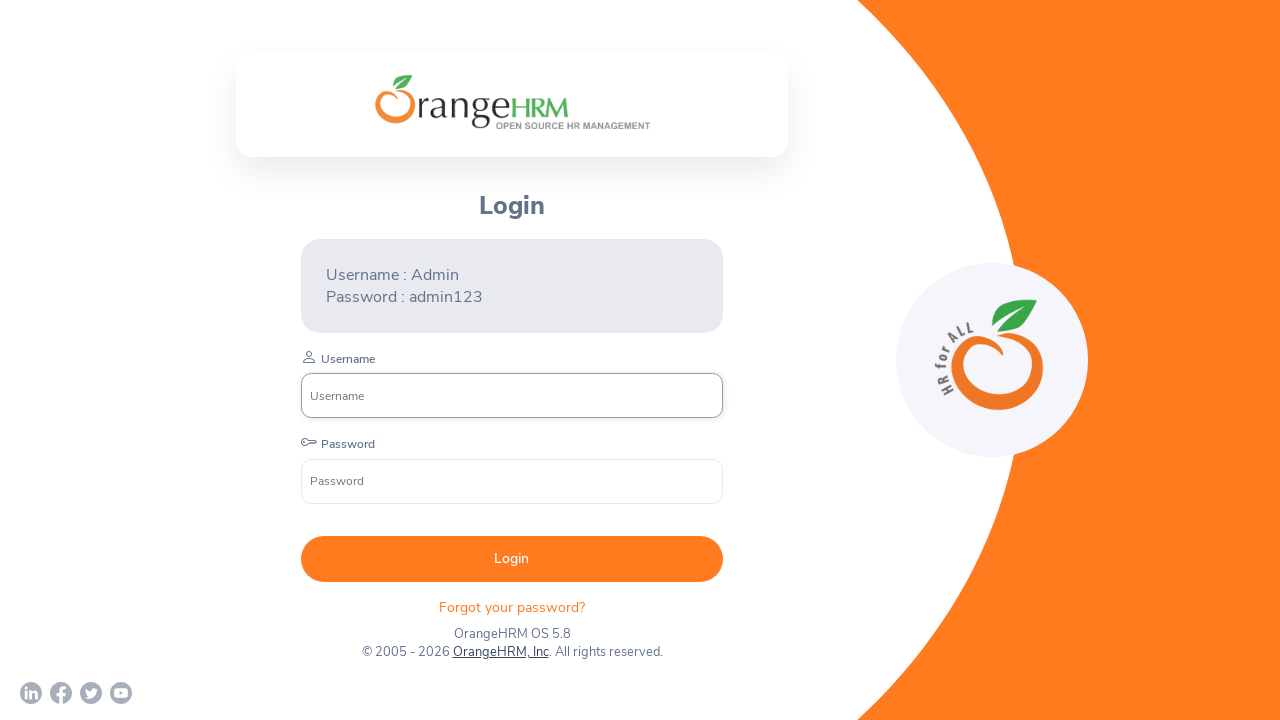

Located 5 link(s) on the page
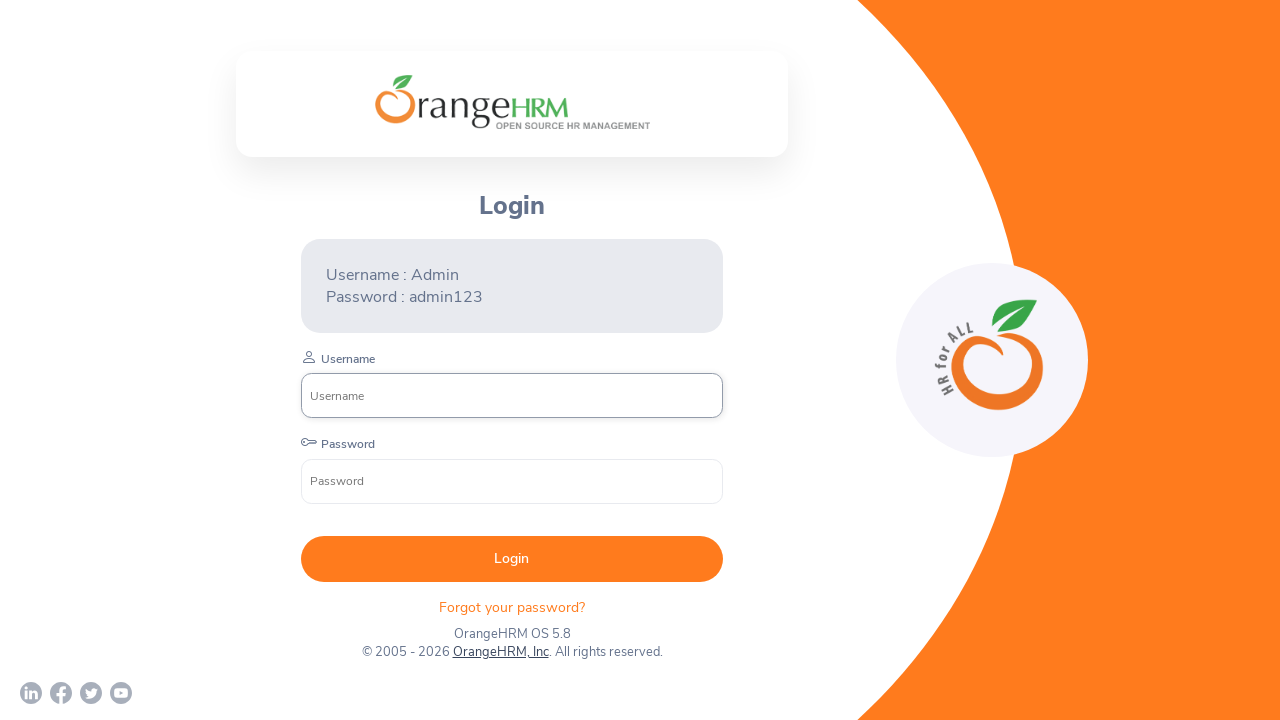

Verified that links are present on the page - assertion passed
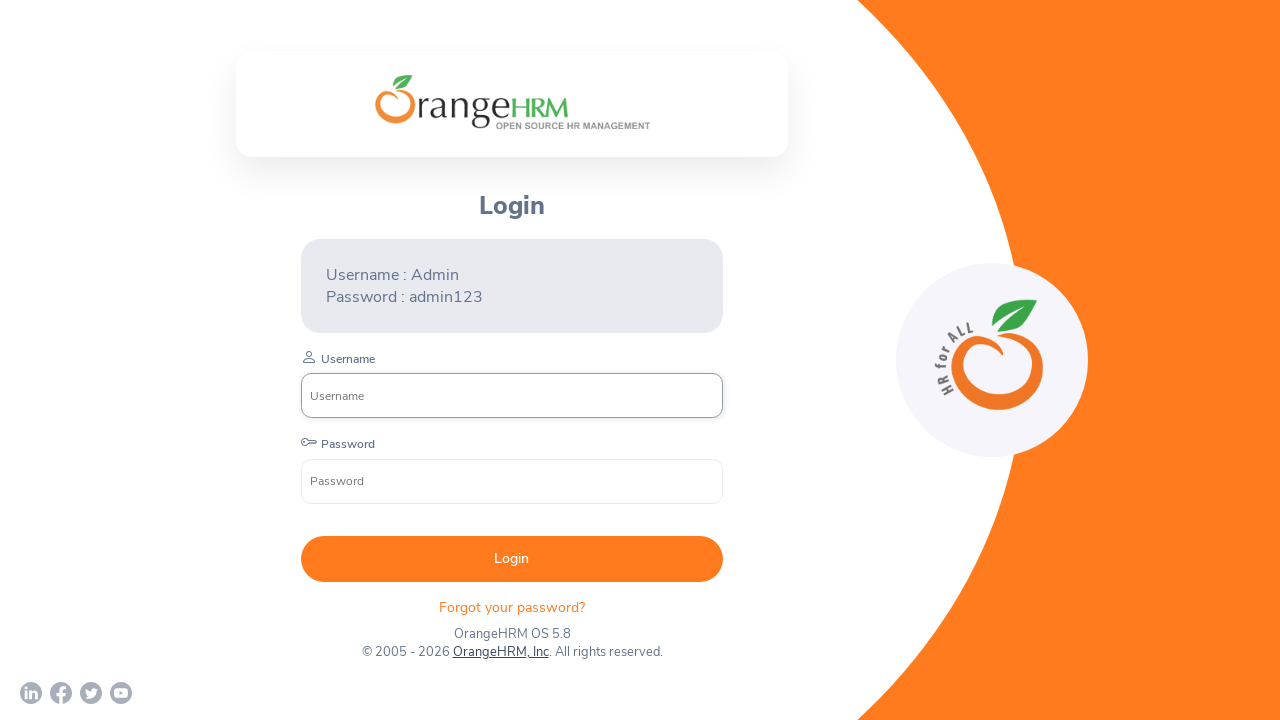

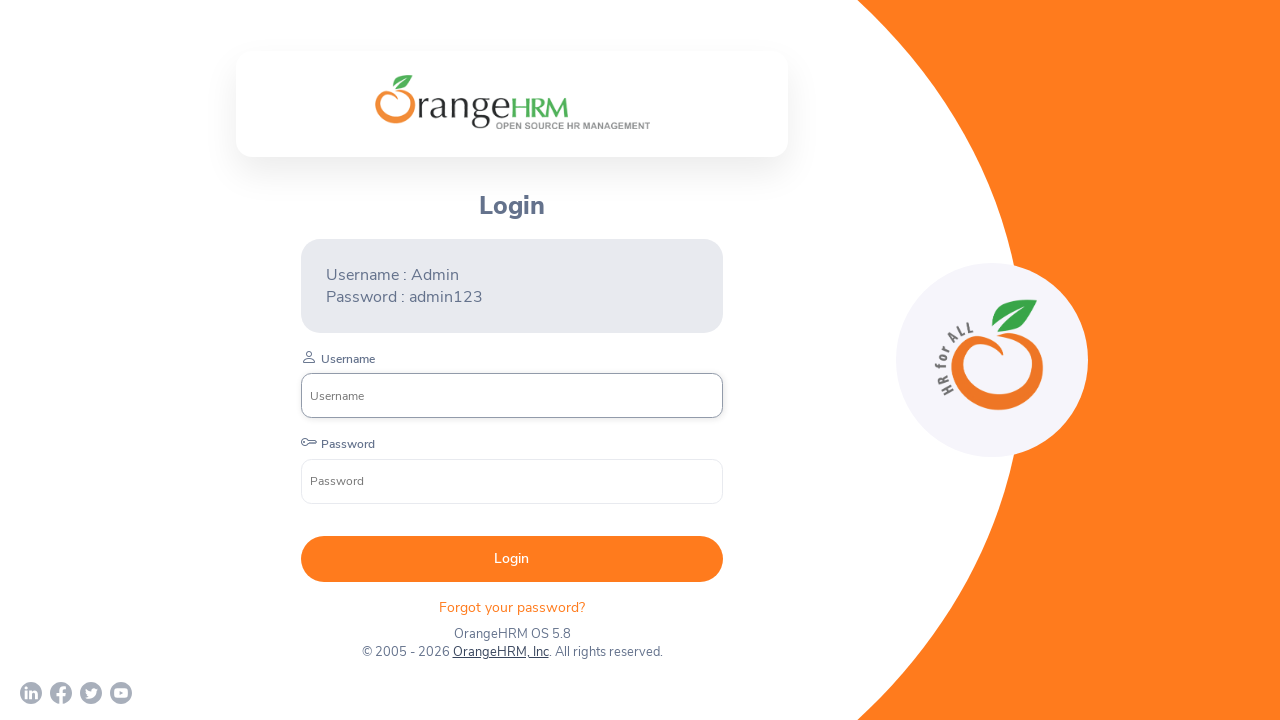